Tests radio button functionality on Singapore Airlines booking page by clicking on the "Redeem Flights" radio button and verifying selection states of flight booking options.

Starting URL: https://www.singaporeair.com/en_UK/in/home#/book/bookflight

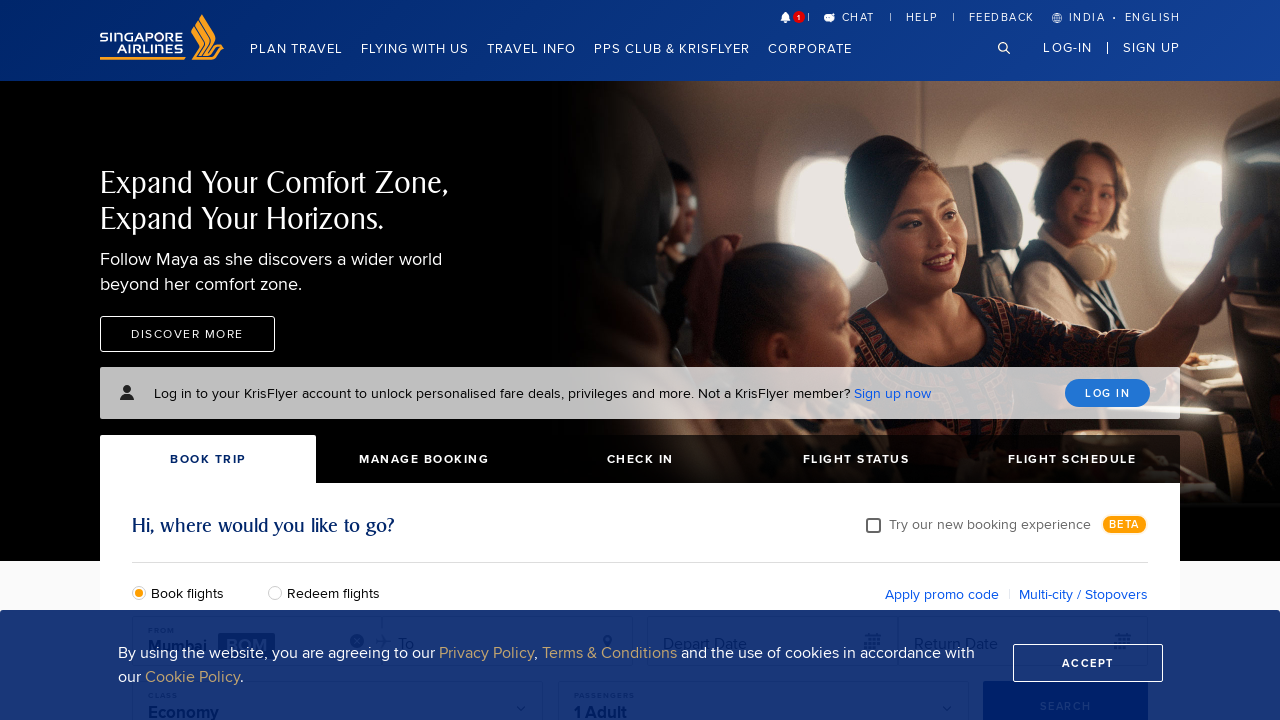

Waited for booking form to load (#bookFlights selector)
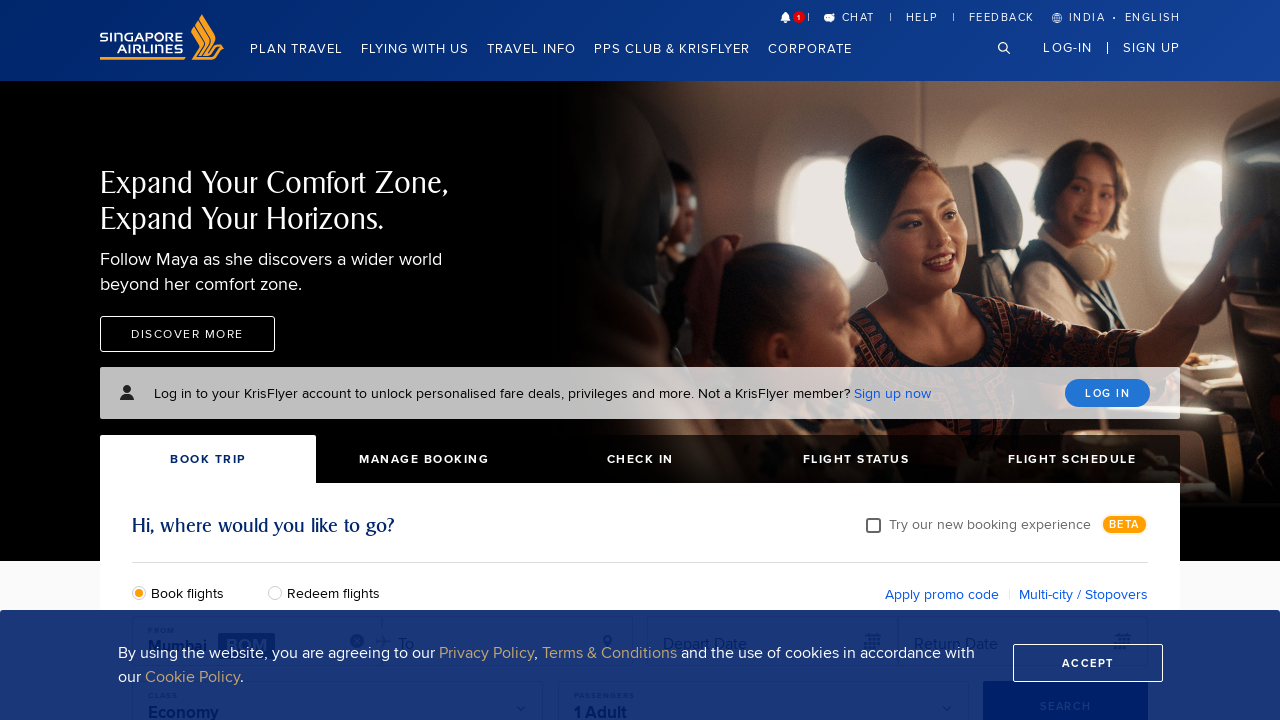

Clicked 'Redeem Flights' radio button at (280, 592) on #redeemFlights
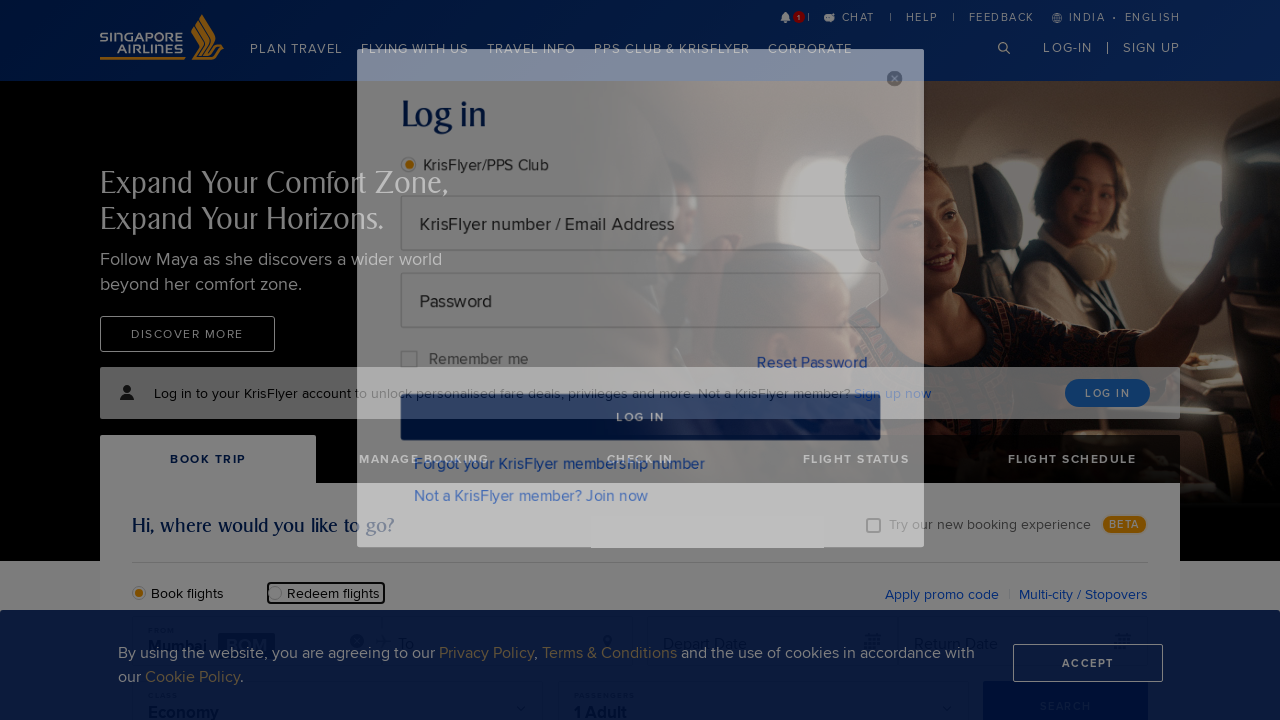

Located 'Book Flights' radio button for verification
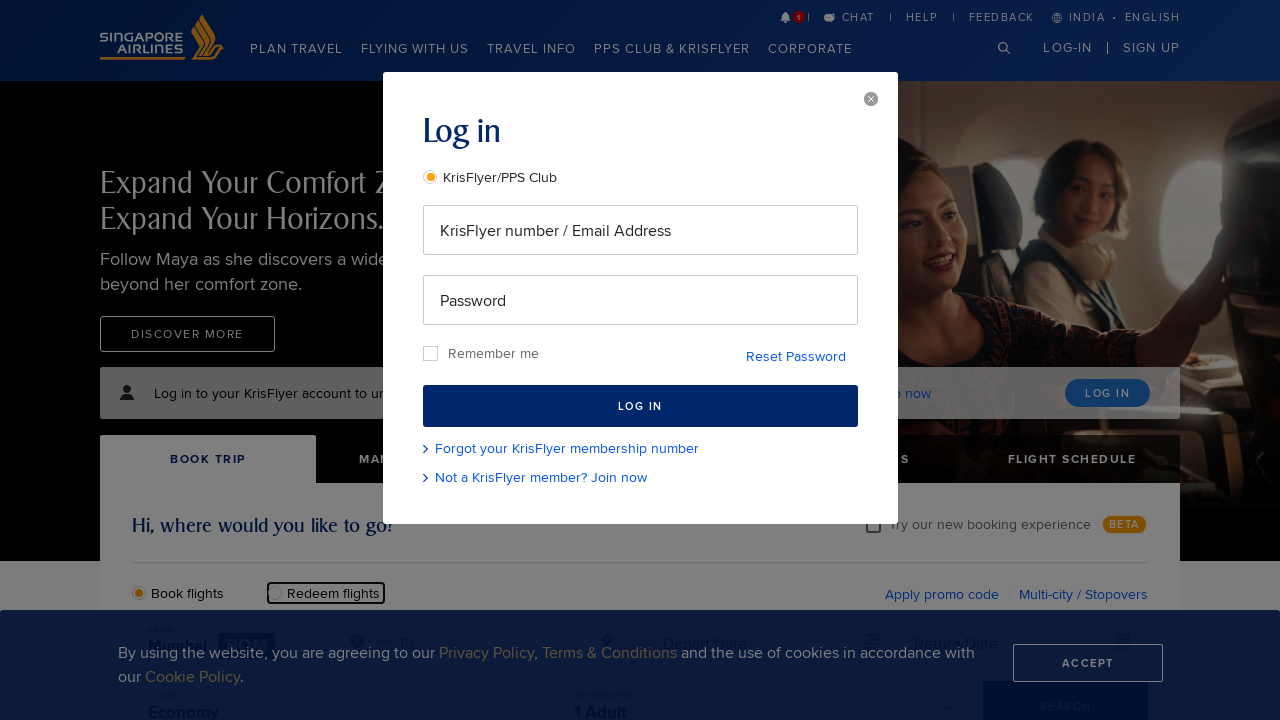

Located 'Redeem Flights' radio button for verification
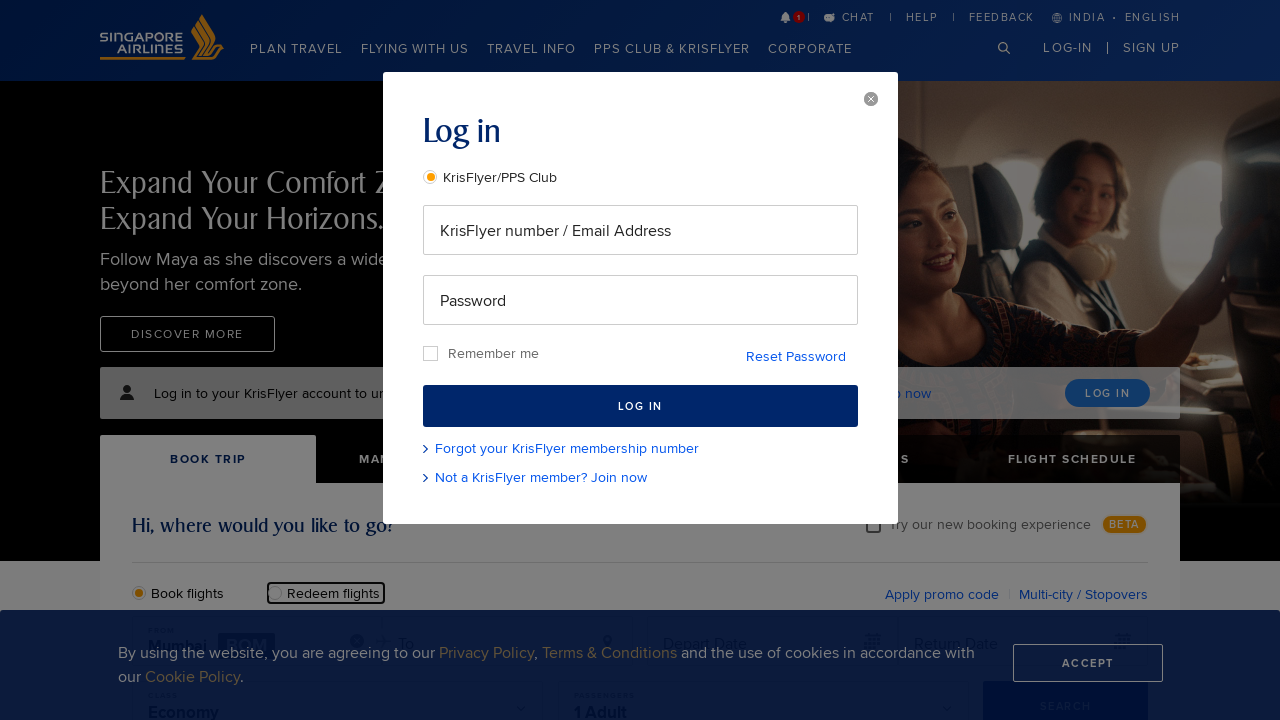

Waited 500ms for radio button click to be processed
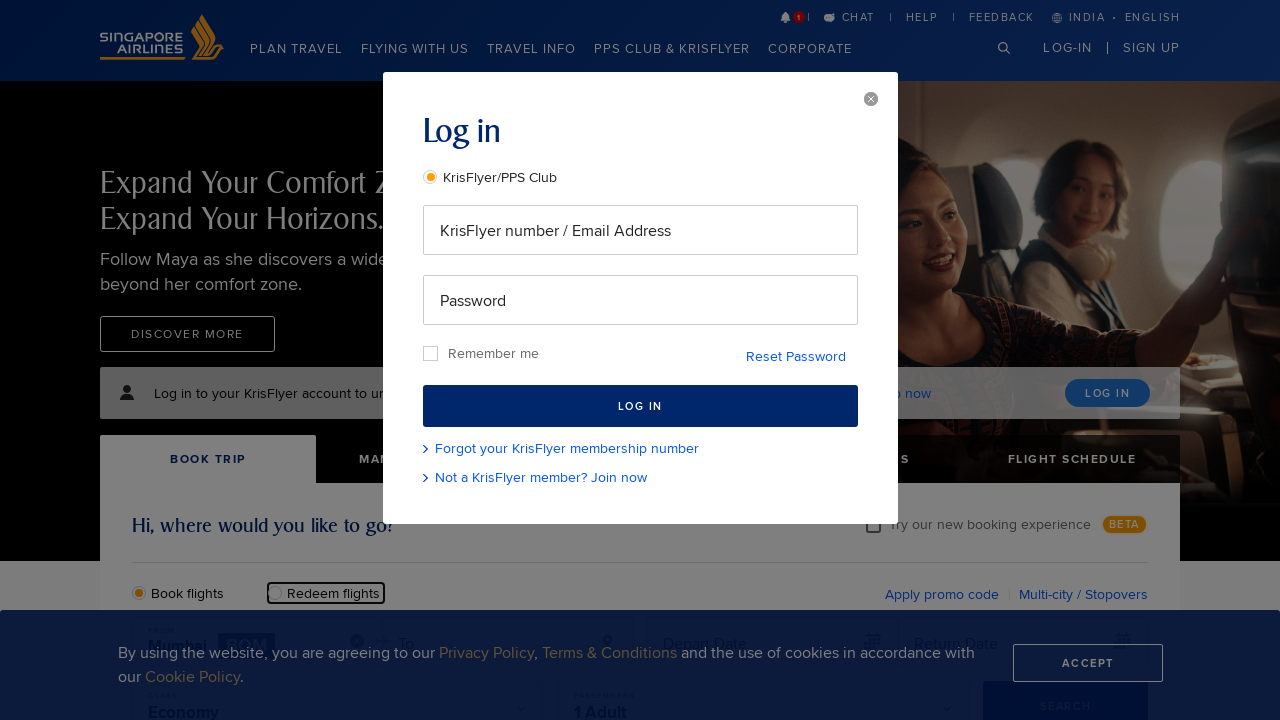

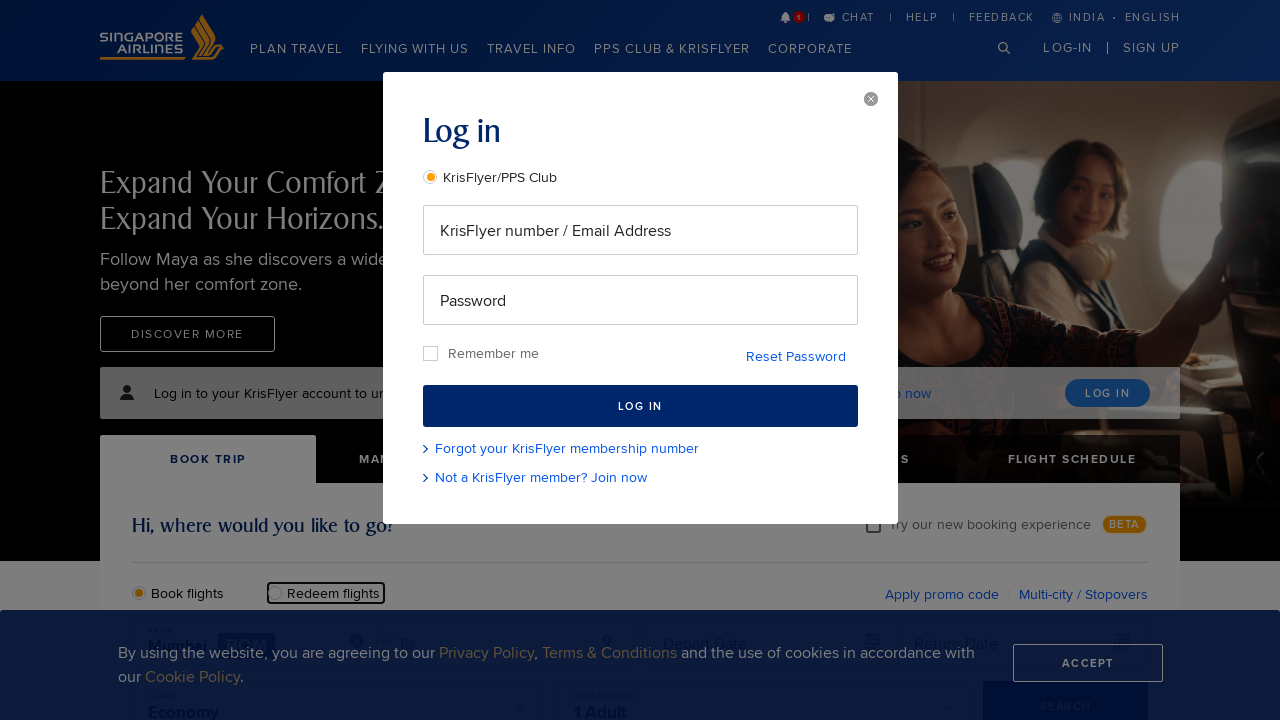